Tests that the clear completed button displays the correct text

Starting URL: https://demo.playwright.dev/todomvc

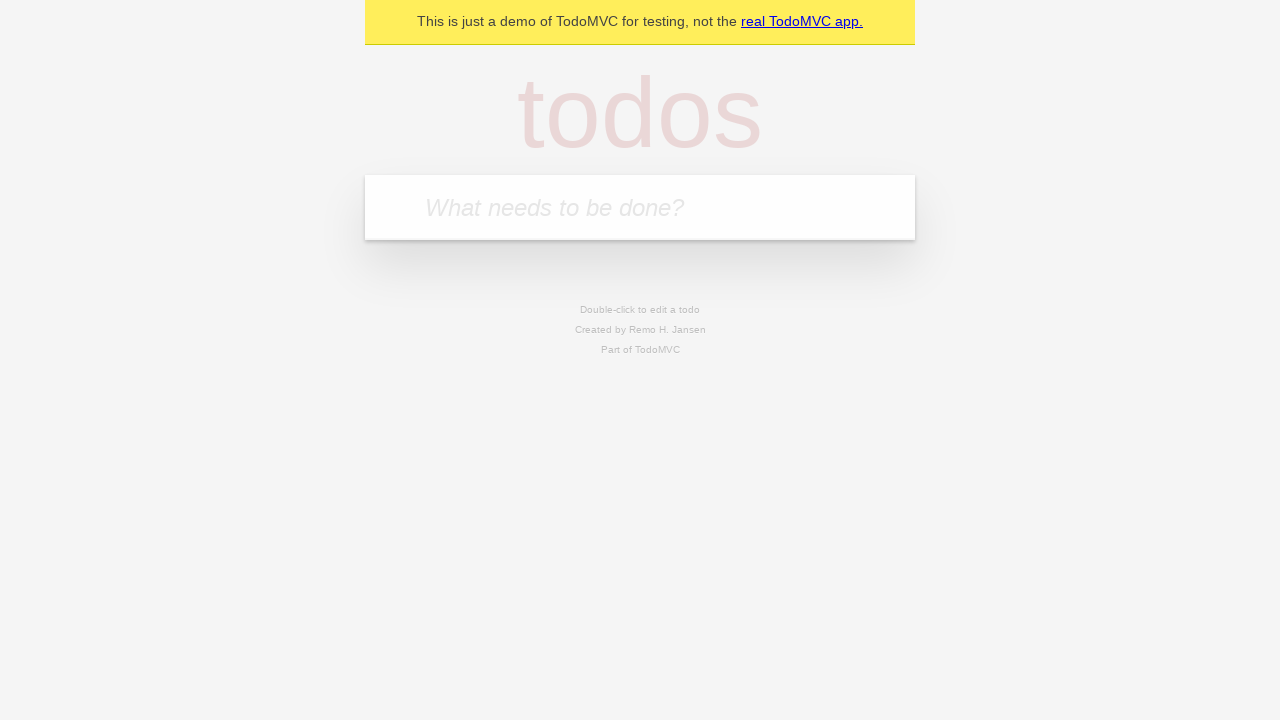

Filled new todo field with 'buy some cheese' on .new-todo
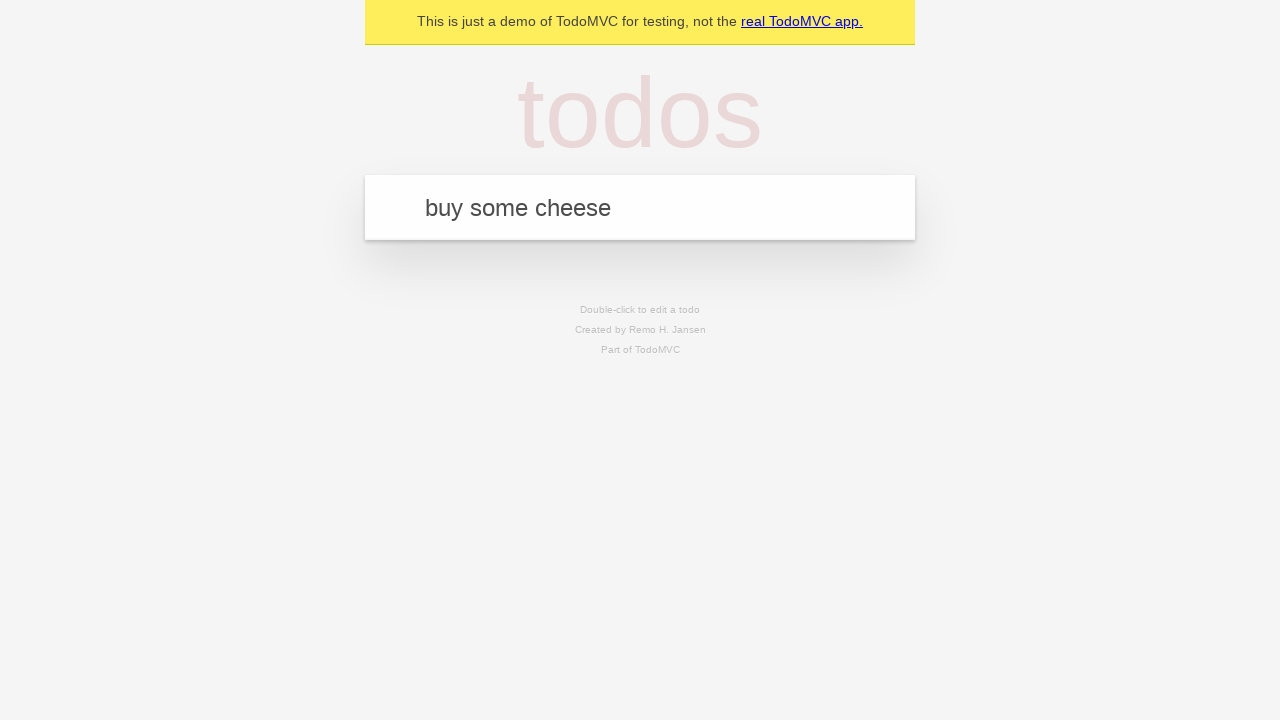

Pressed Enter to create first todo on .new-todo
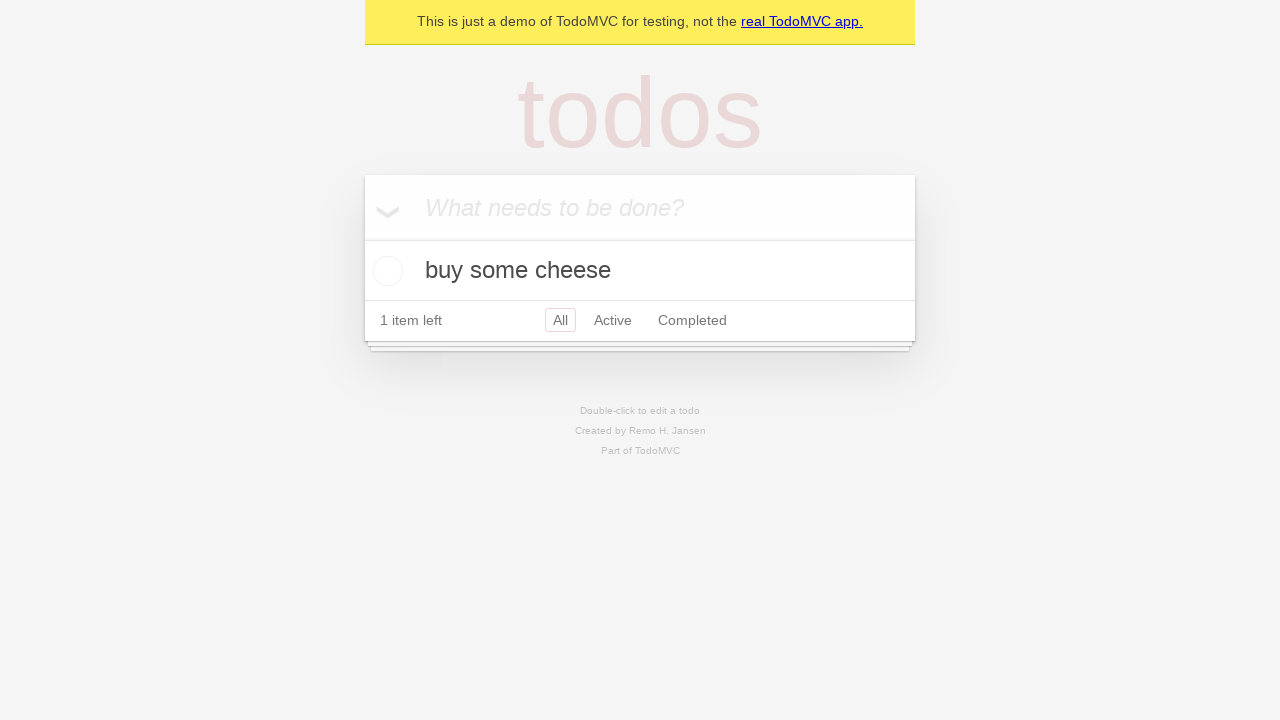

Filled new todo field with 'feed the cat' on .new-todo
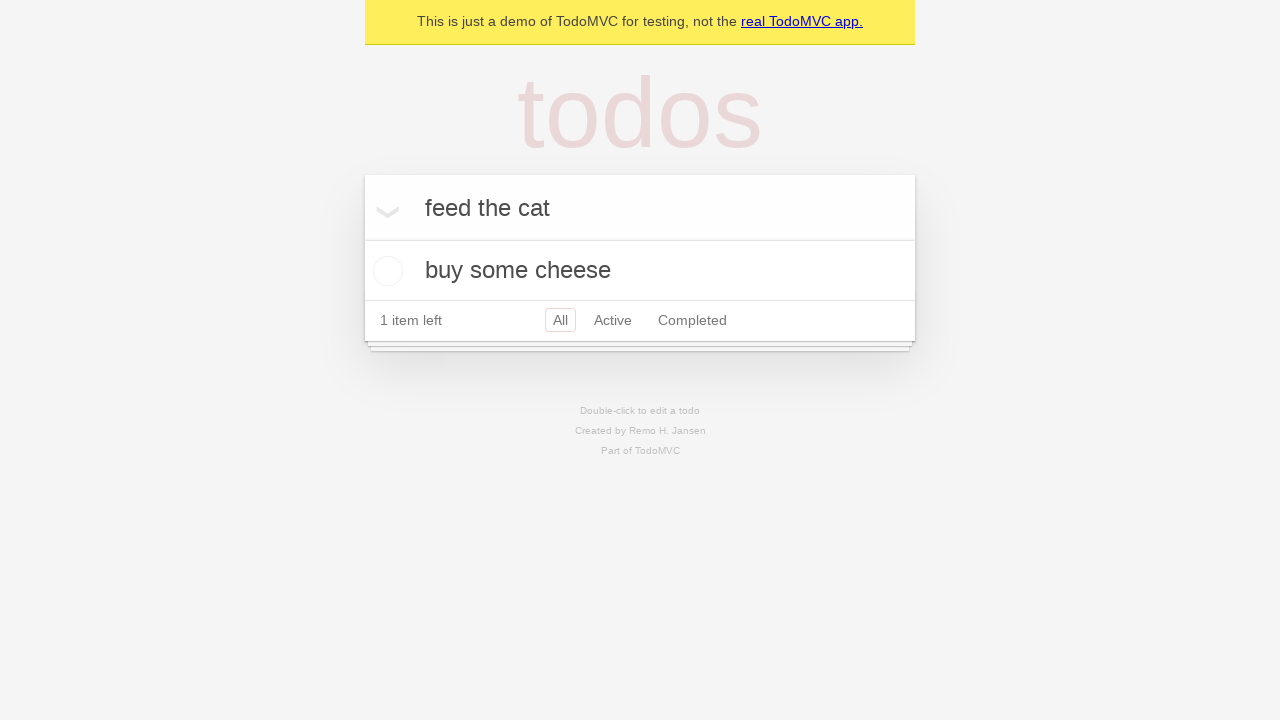

Pressed Enter to create second todo on .new-todo
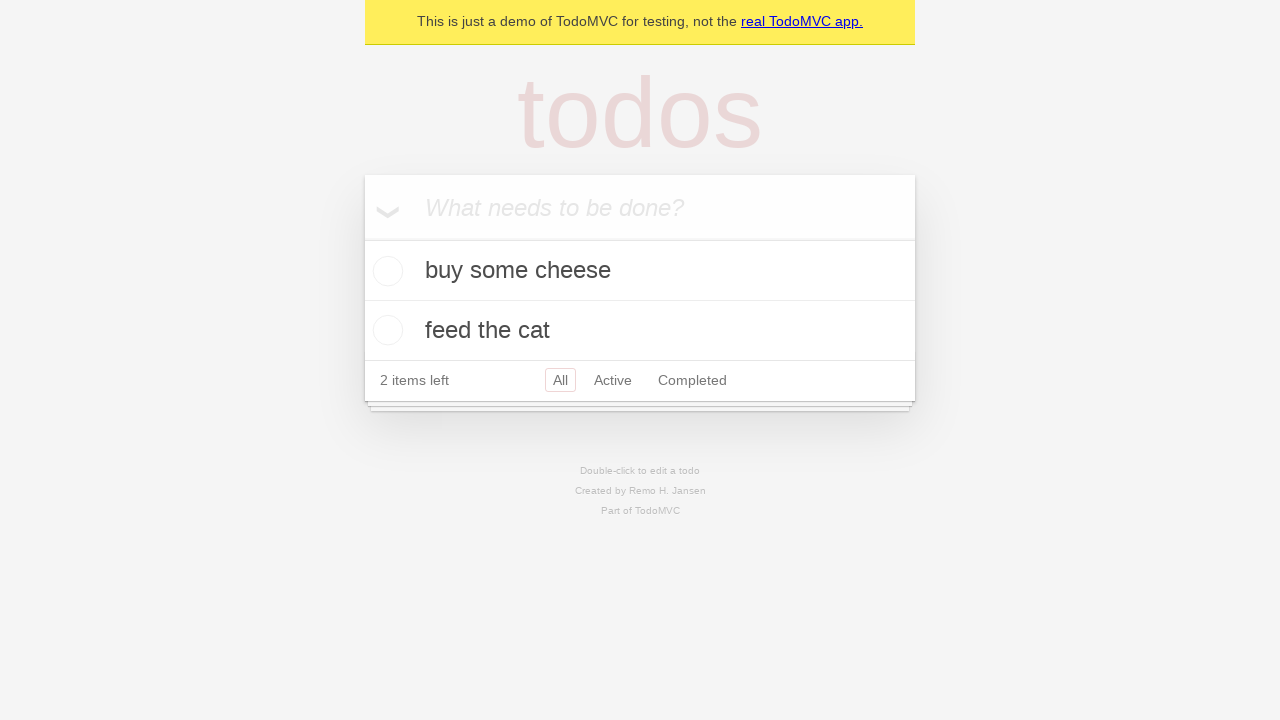

Filled new todo field with 'book a doctors appointment' on .new-todo
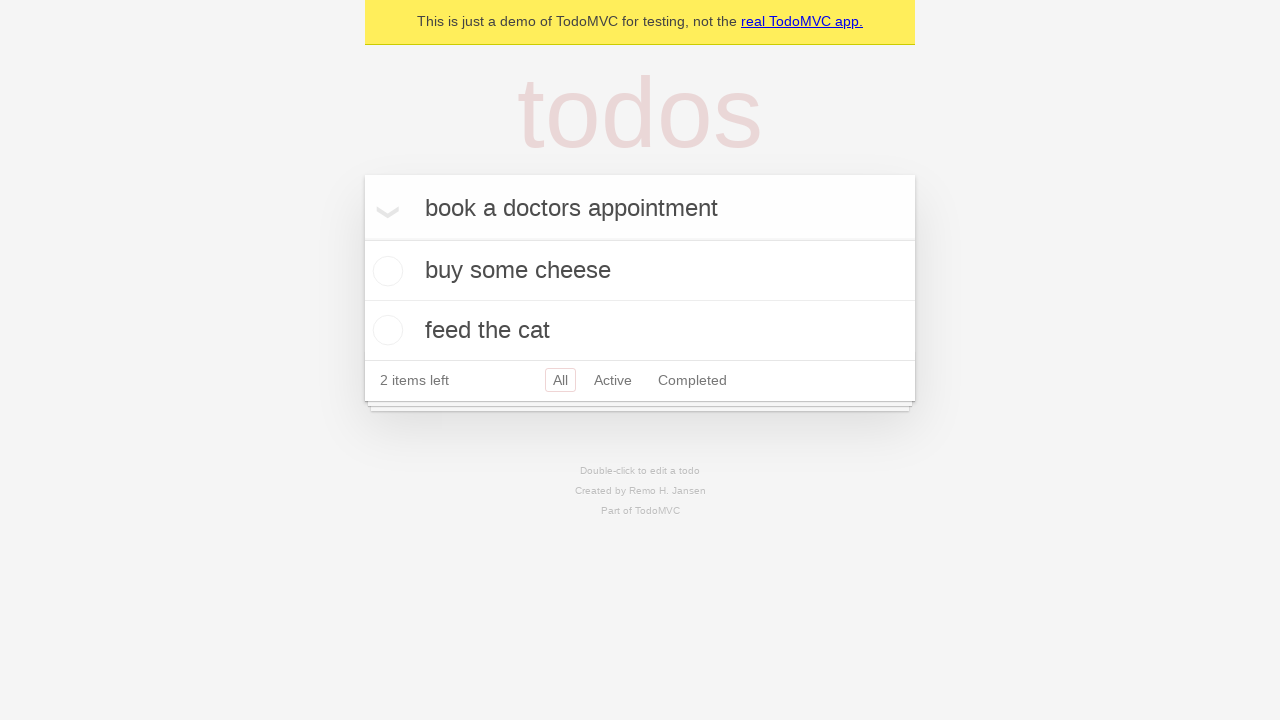

Pressed Enter to create third todo on .new-todo
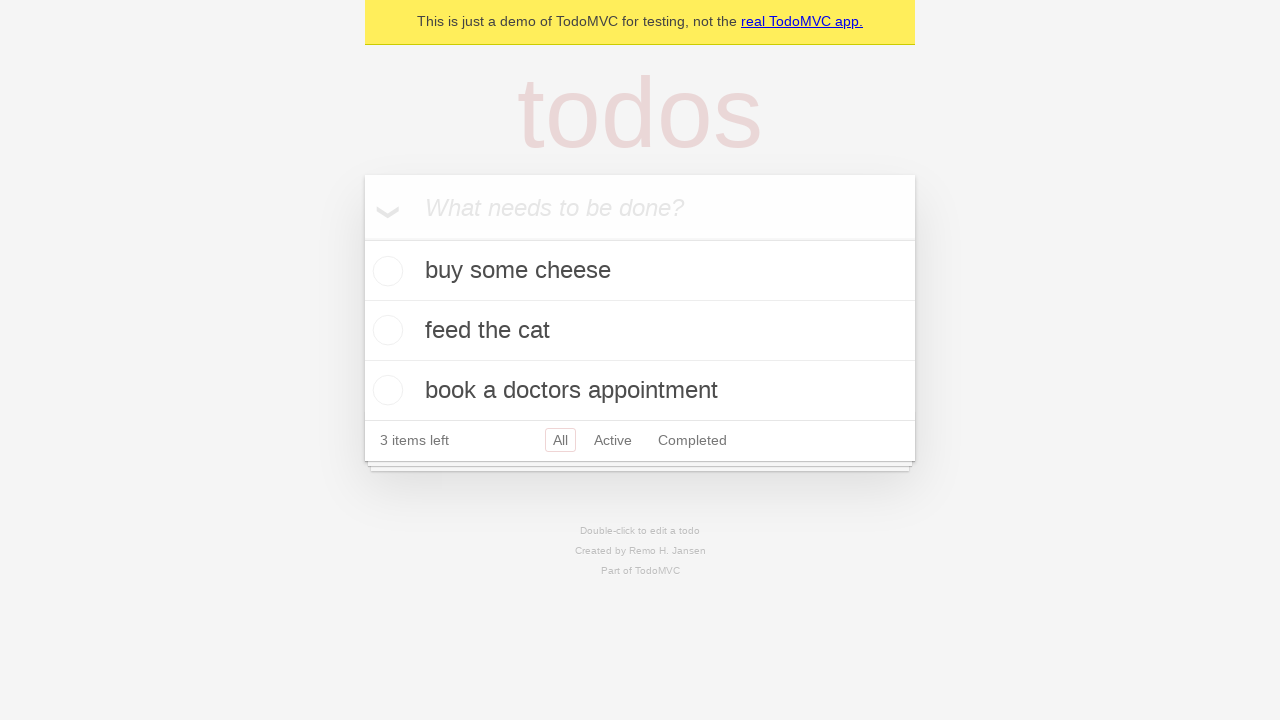

Waited for third todo item to appear in the list
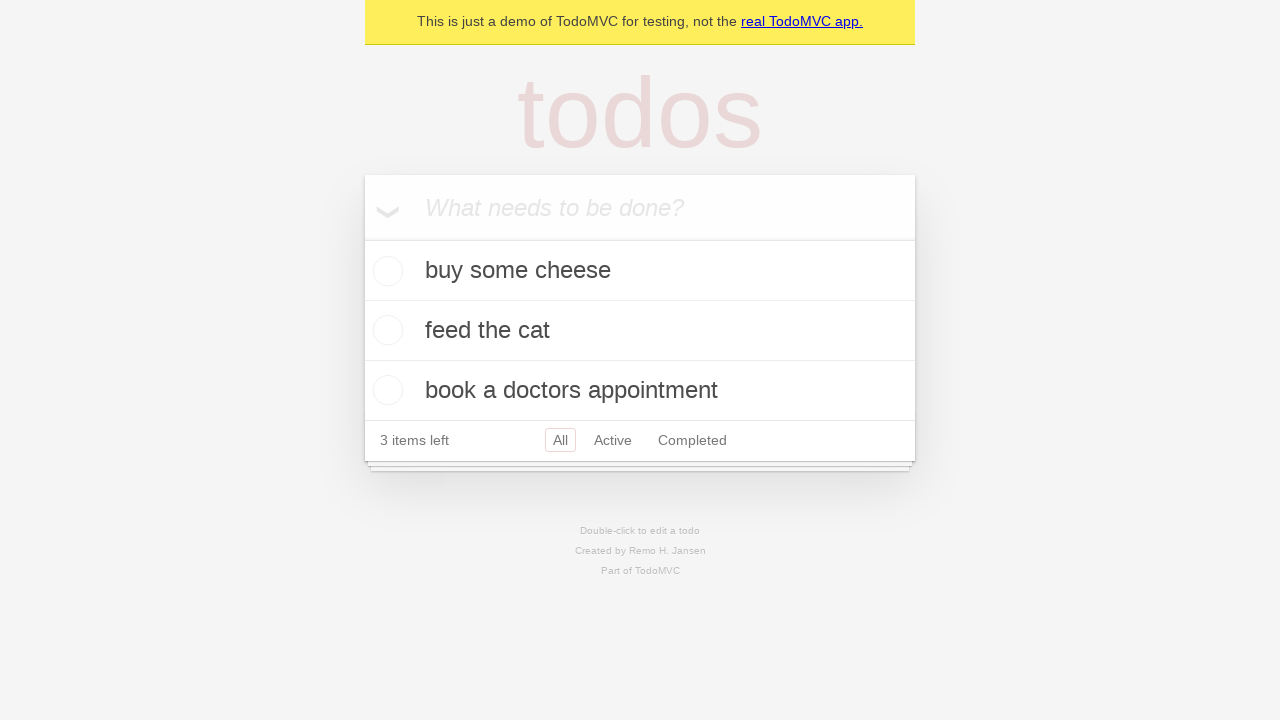

Checked the first todo item to mark it as completed at (385, 271) on .todo-list li .toggle >> nth=0
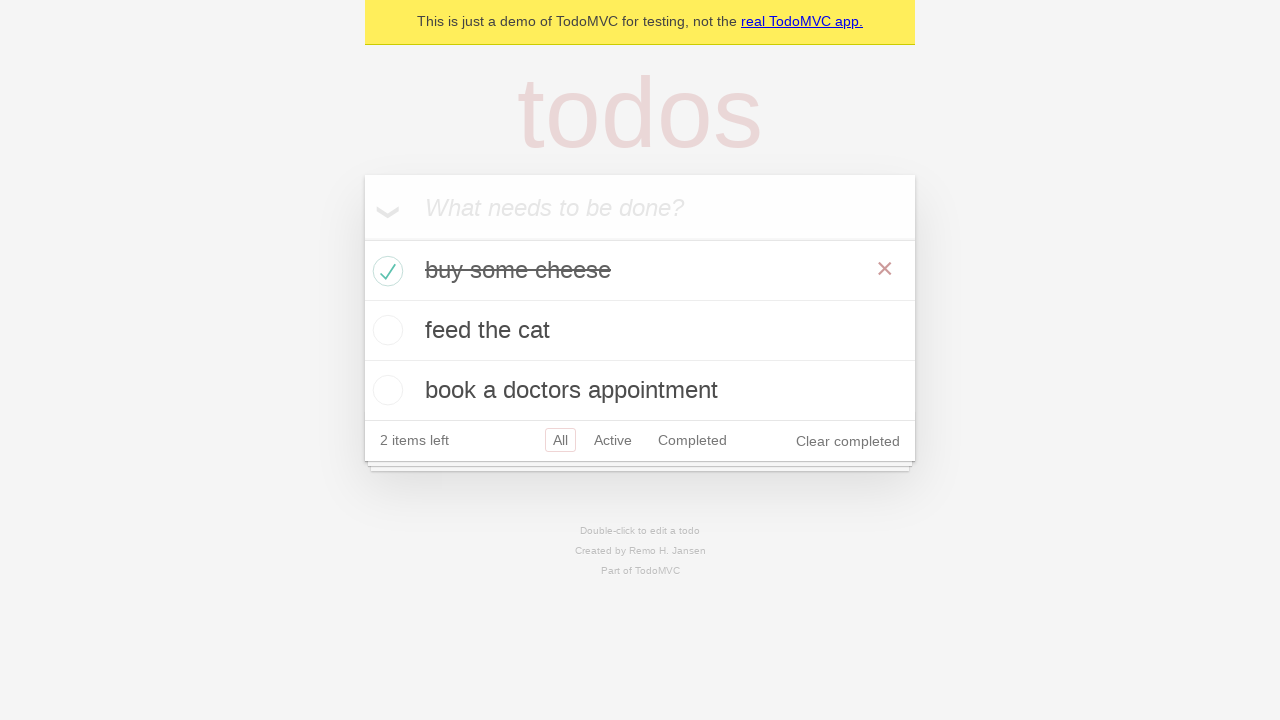

Waited for clear completed button to appear
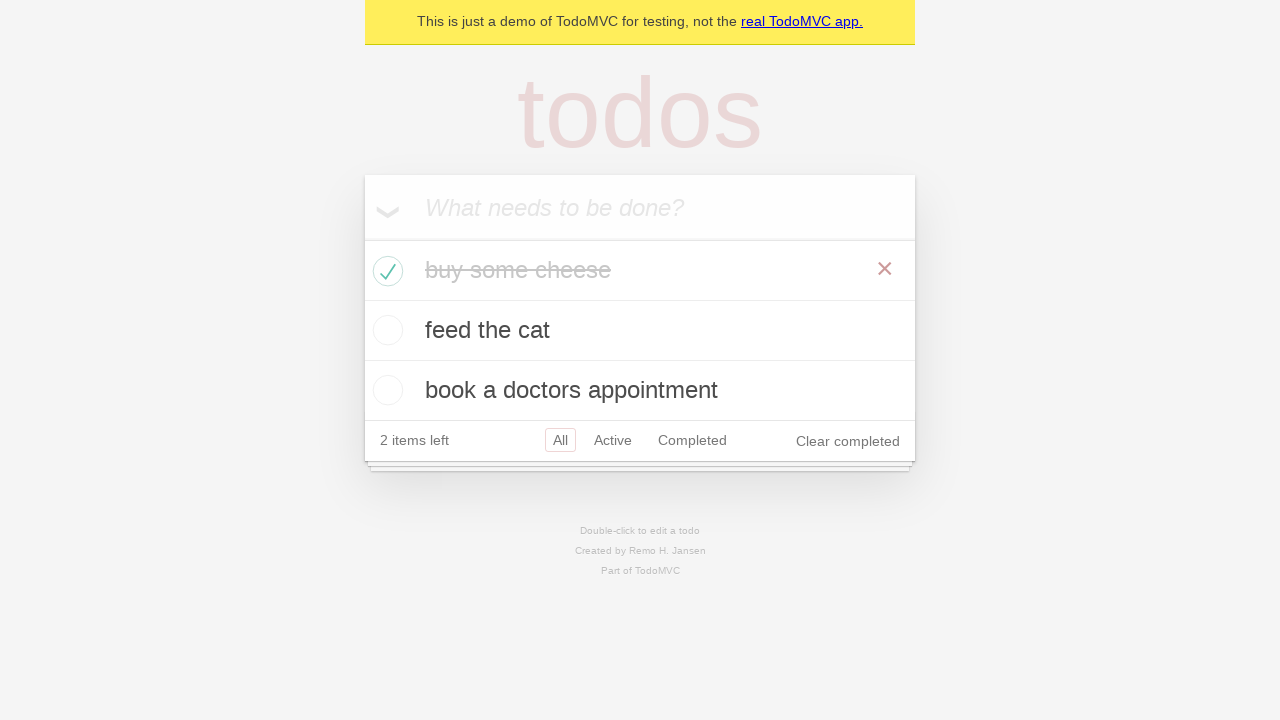

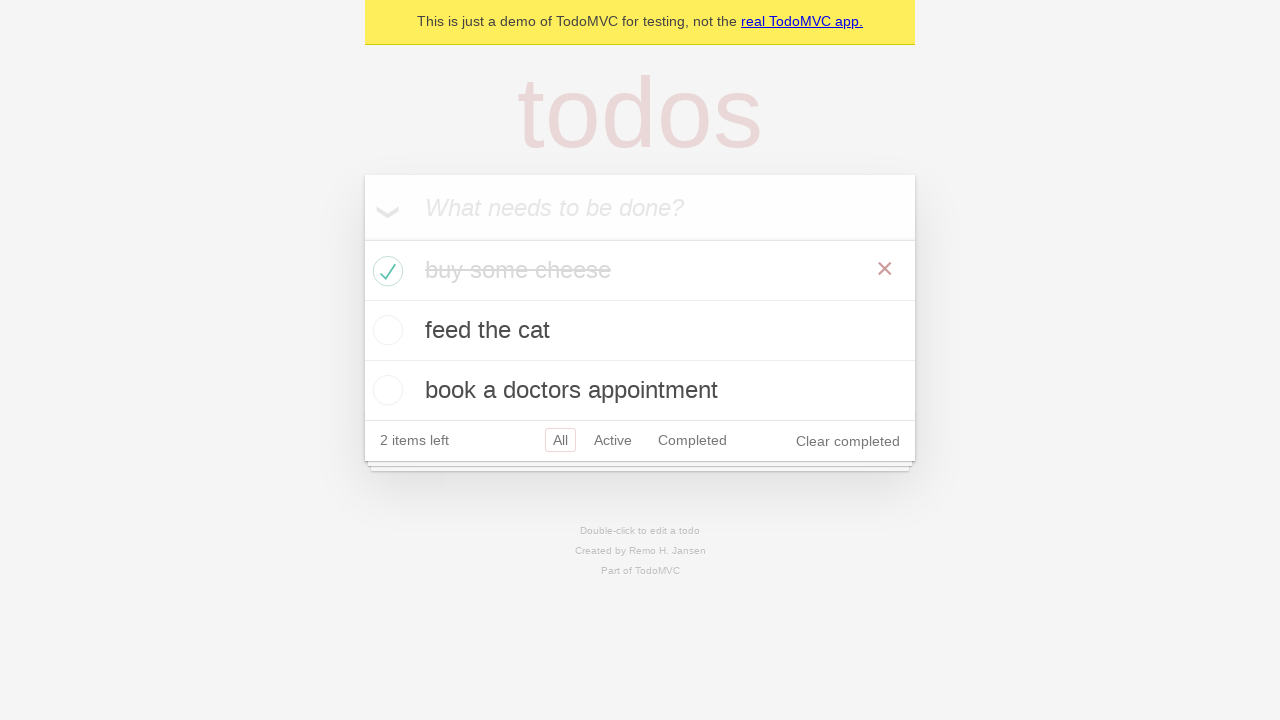